Tests dropdown functionality by selecting an option by its index

Starting URL: http://the-internet.herokuapp.com/

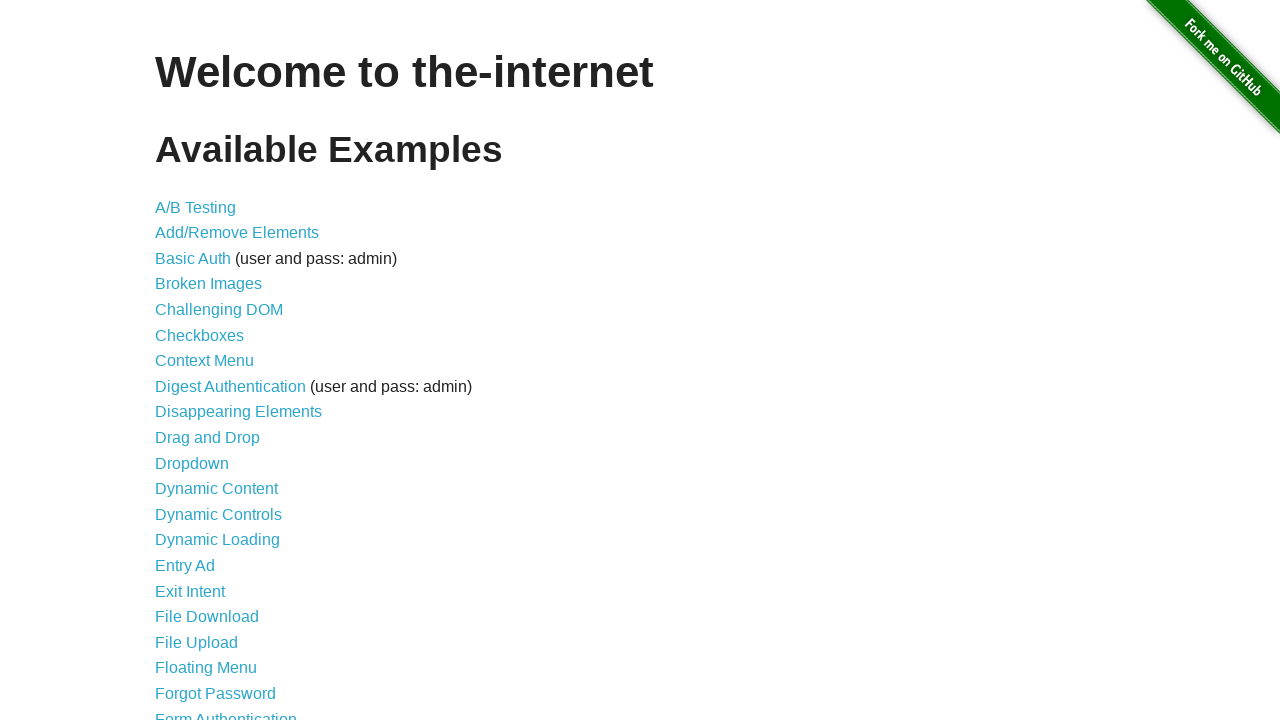

Navigated to the-internet.herokuapp.com
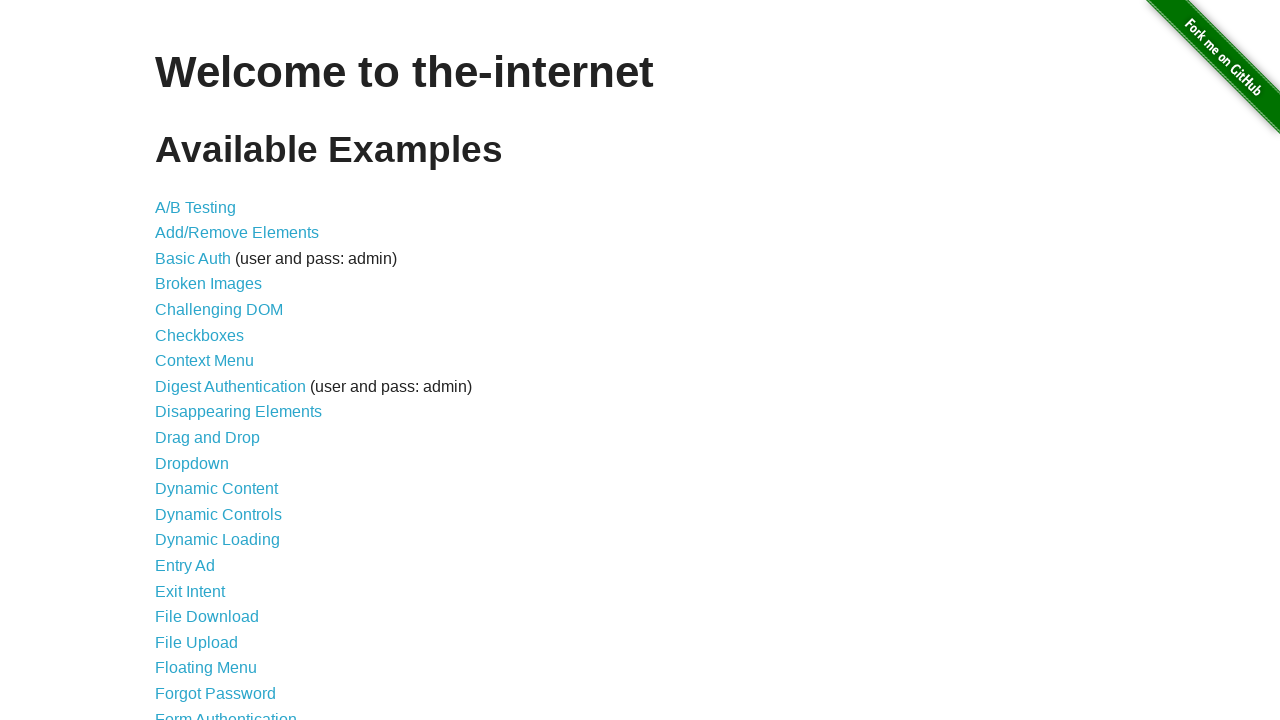

Clicked on Dropdown link at (192, 463) on a[href="/dropdown"]
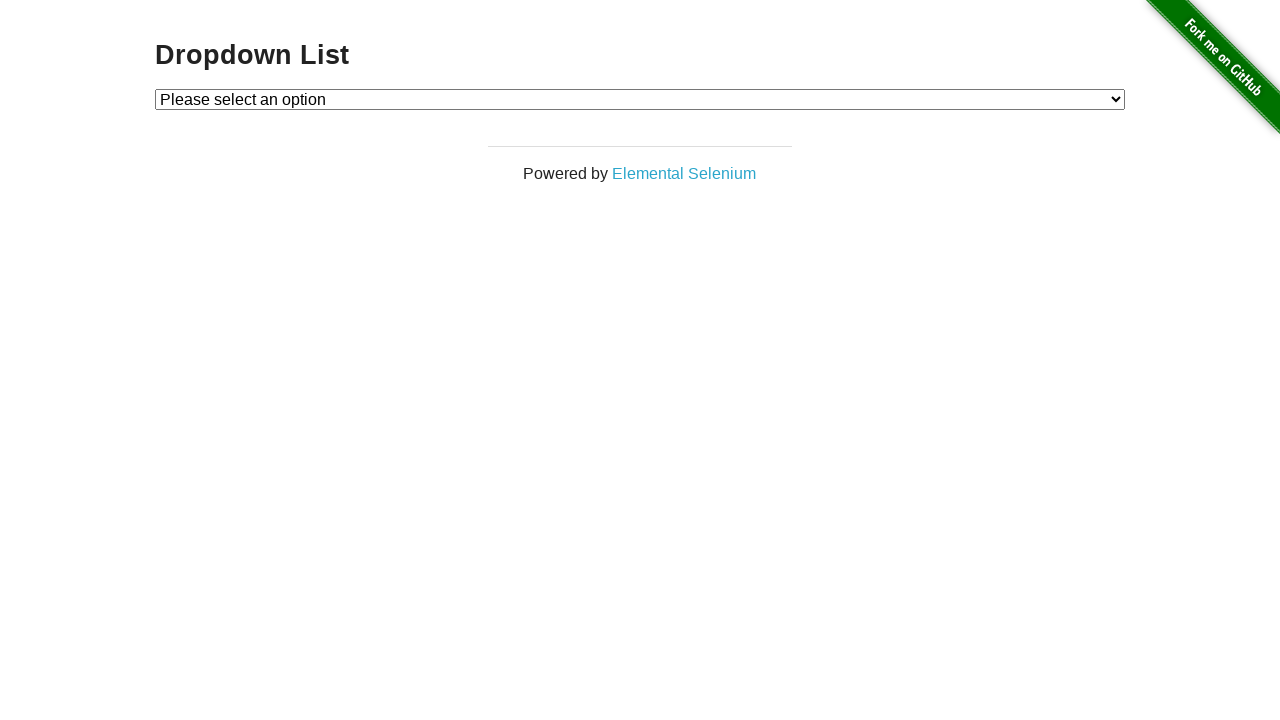

Selected option by index 1 from dropdown on #dropdown
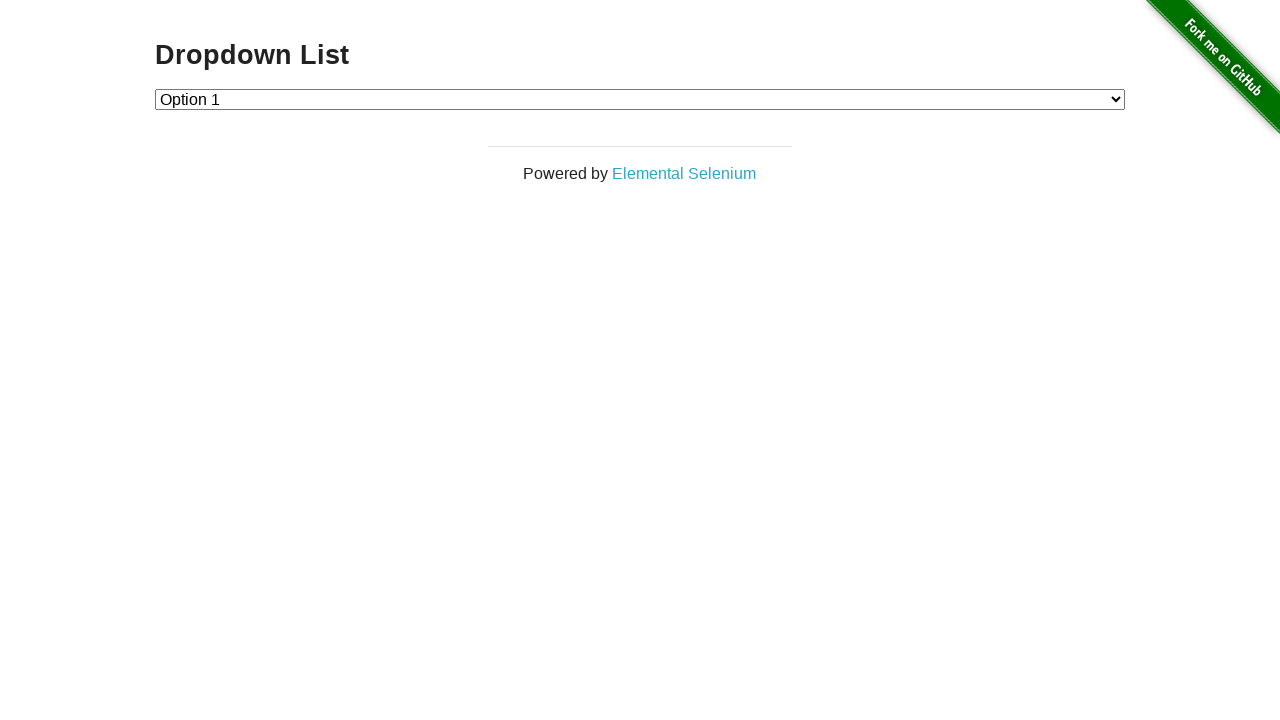

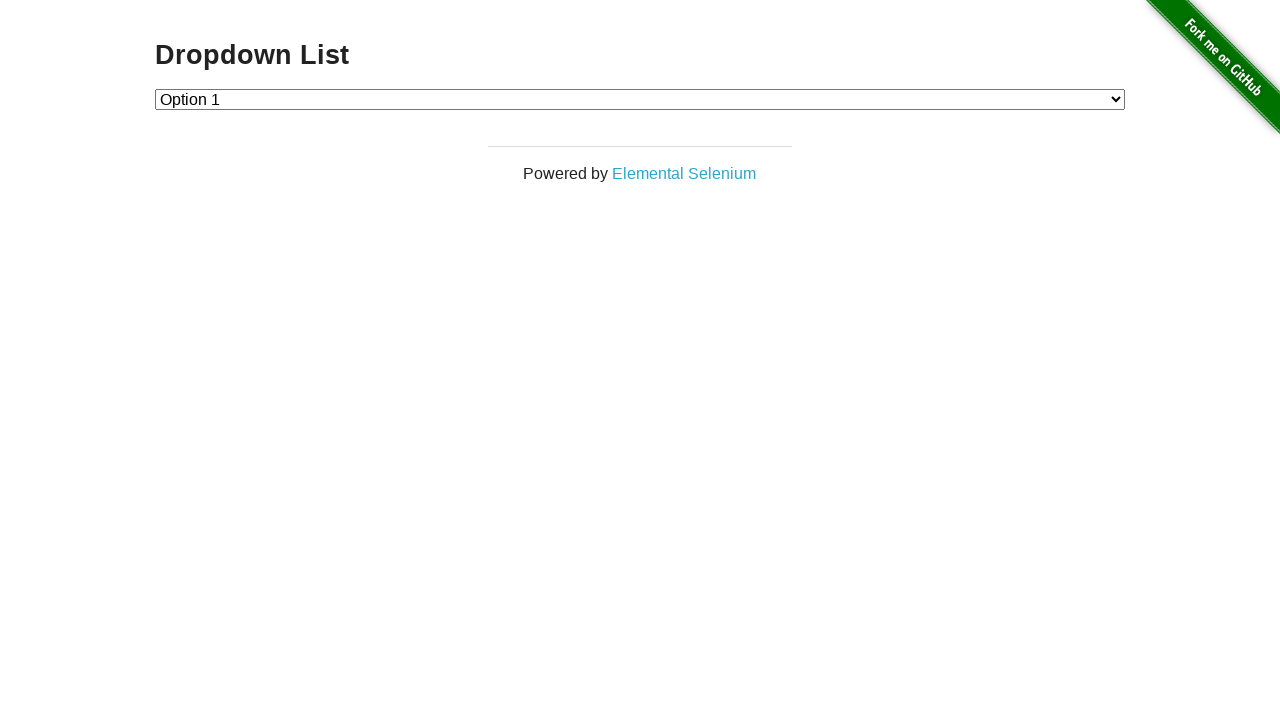